Tests that the todo count displays correctly as items are added

Starting URL: https://demo.playwright.dev/todomvc

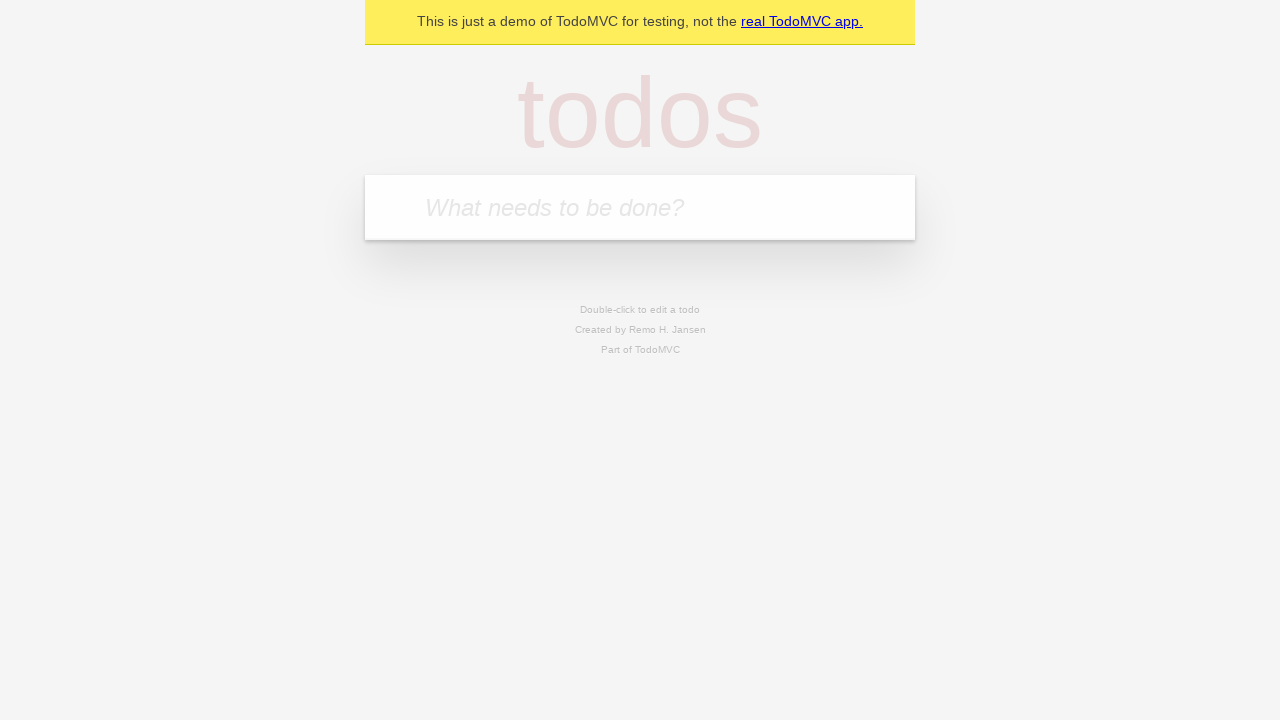

Navigated to TodoMVC demo application
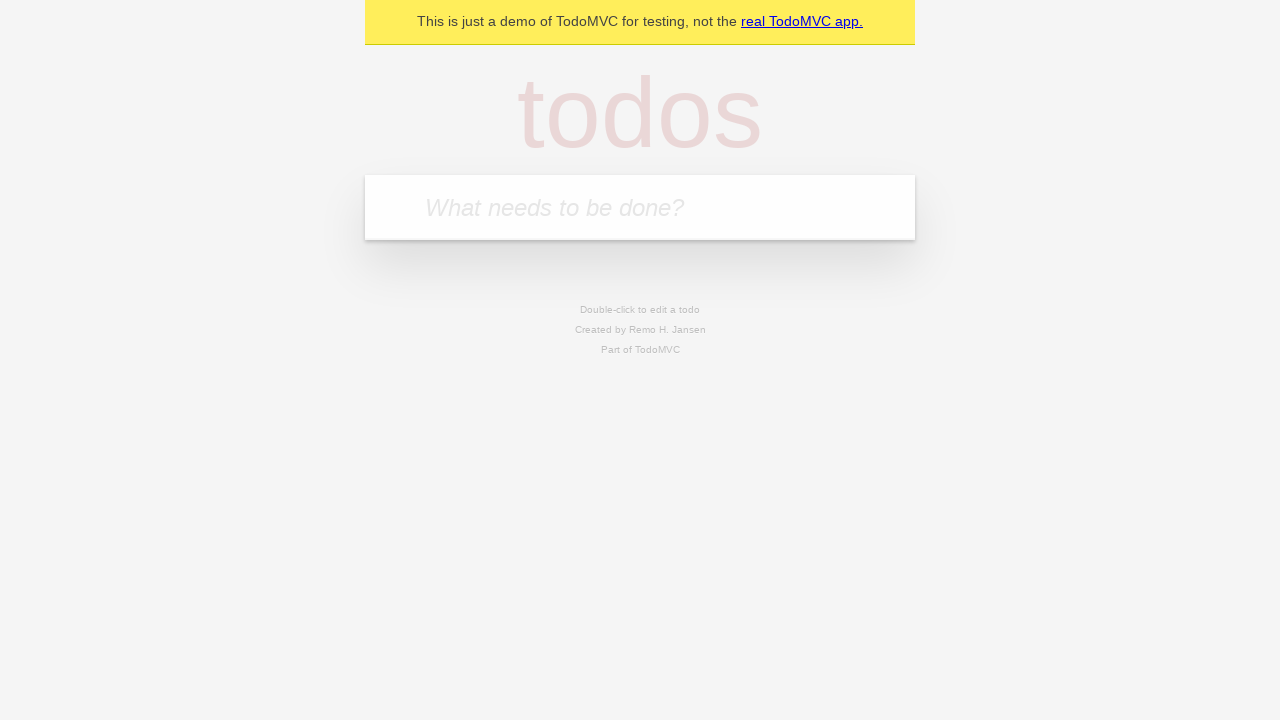

Filled todo input with 'buy some cheese' on internal:attr=[placeholder="What needs to be done?"i]
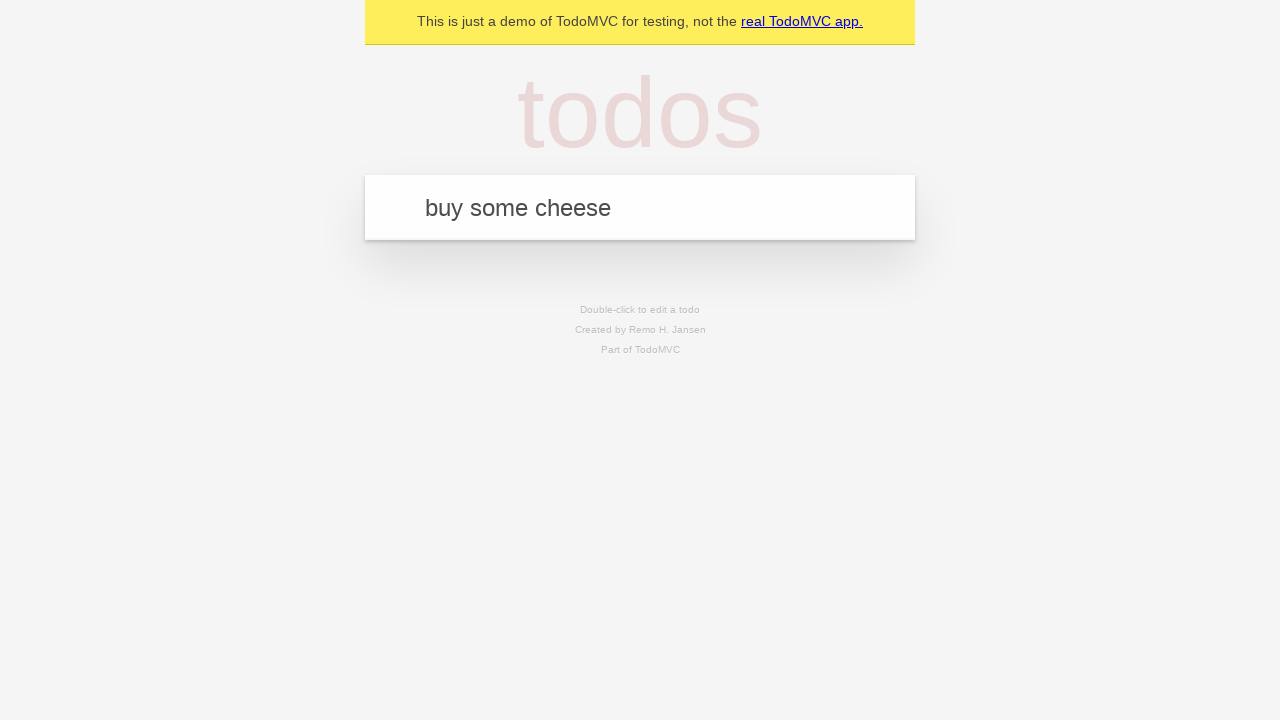

Pressed Enter to add first todo item on internal:attr=[placeholder="What needs to be done?"i]
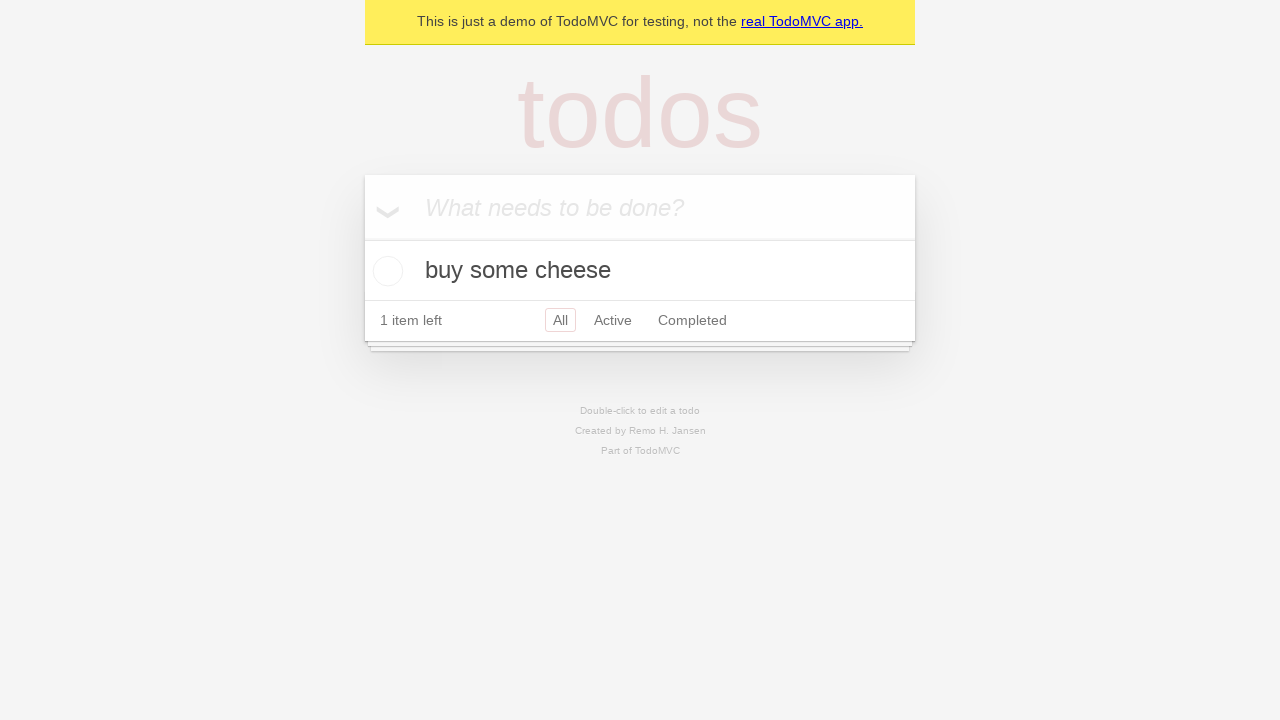

Todo count element loaded and visible
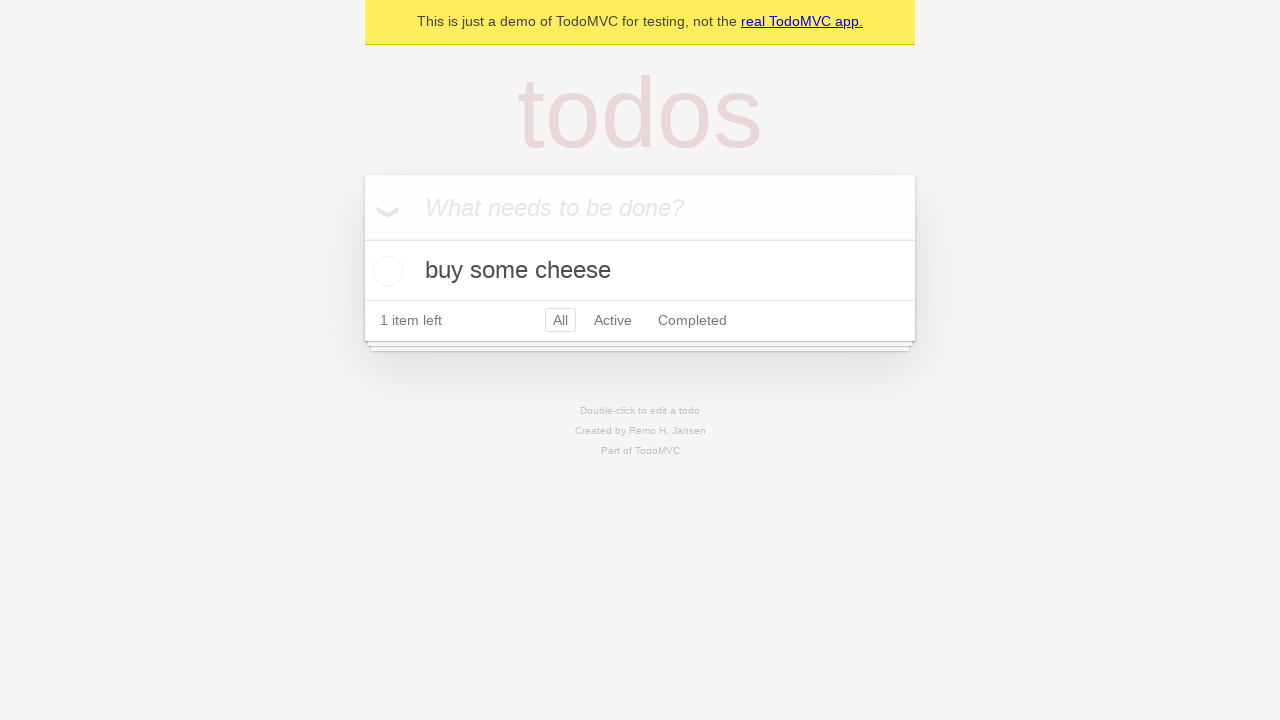

Filled todo input with 'feed the cat' on internal:attr=[placeholder="What needs to be done?"i]
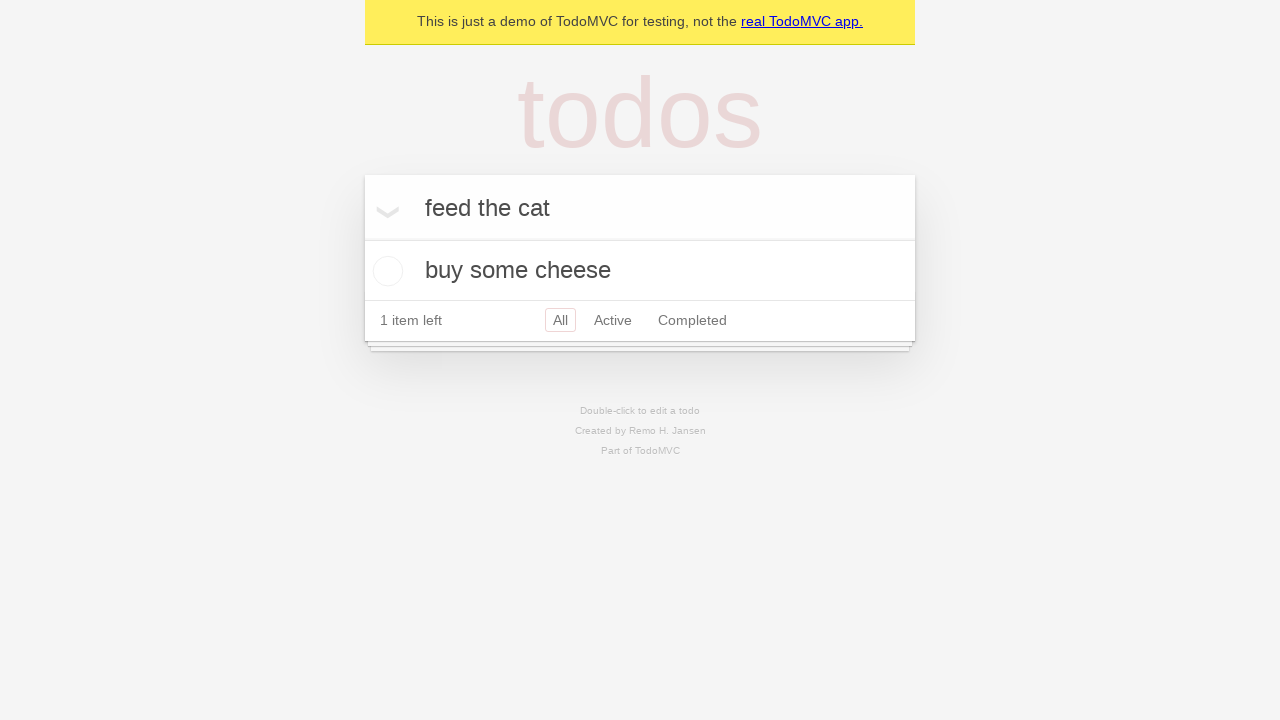

Pressed Enter to add second todo item on internal:attr=[placeholder="What needs to be done?"i]
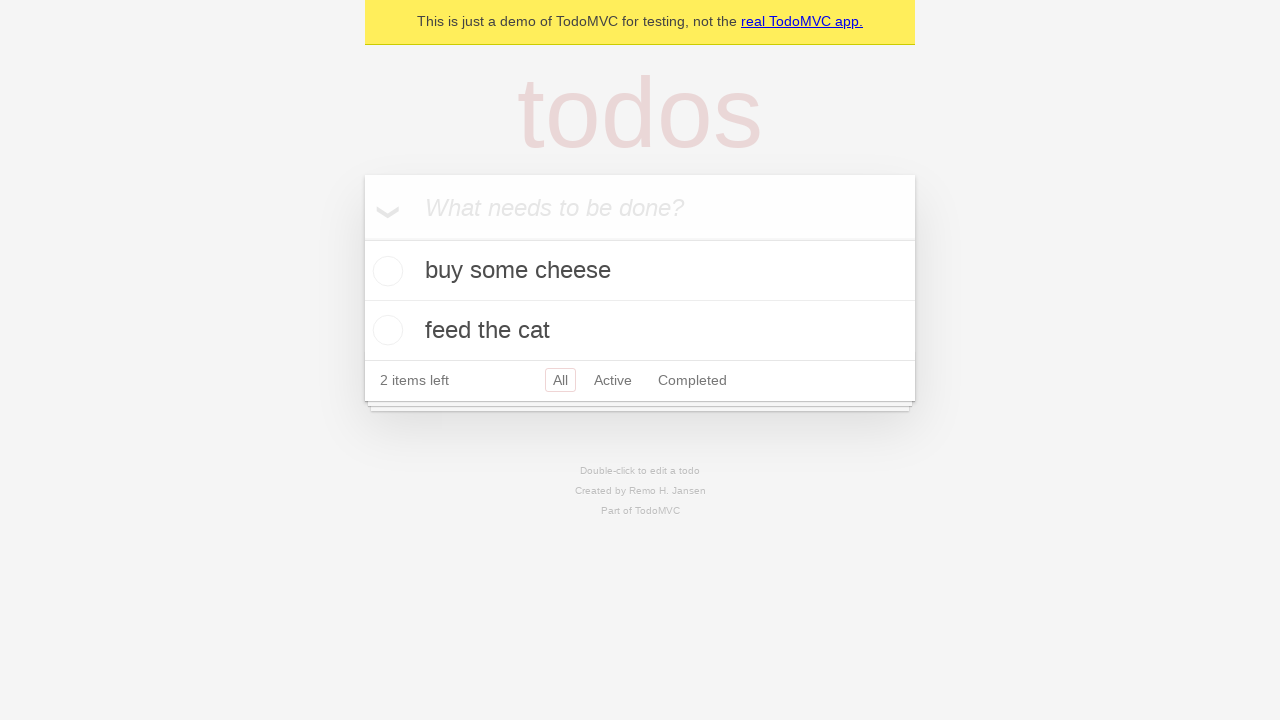

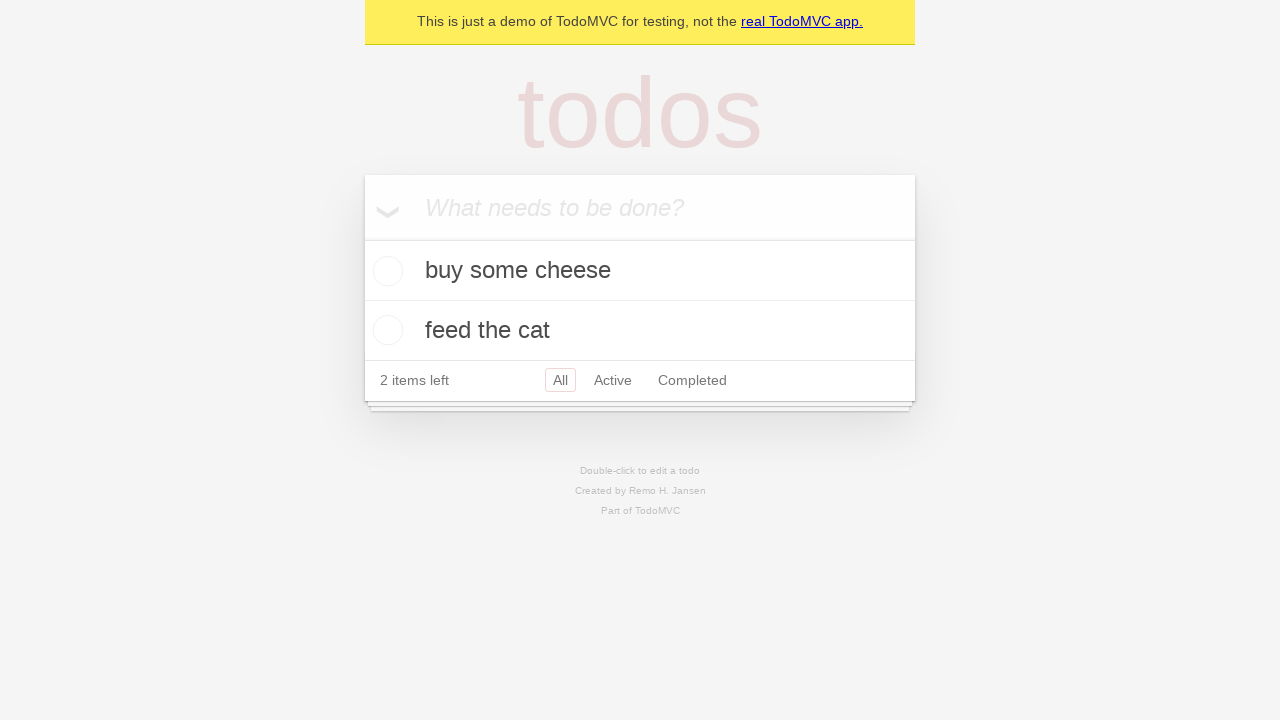